Tests breadcrumb navigation on a product page by clicking the Frontpage link, then clicking the Home link, verifying proper redirection at each step.

Starting URL: https://sauce-demo.myshopify.com/collections/frontpage/products/grey-jacket

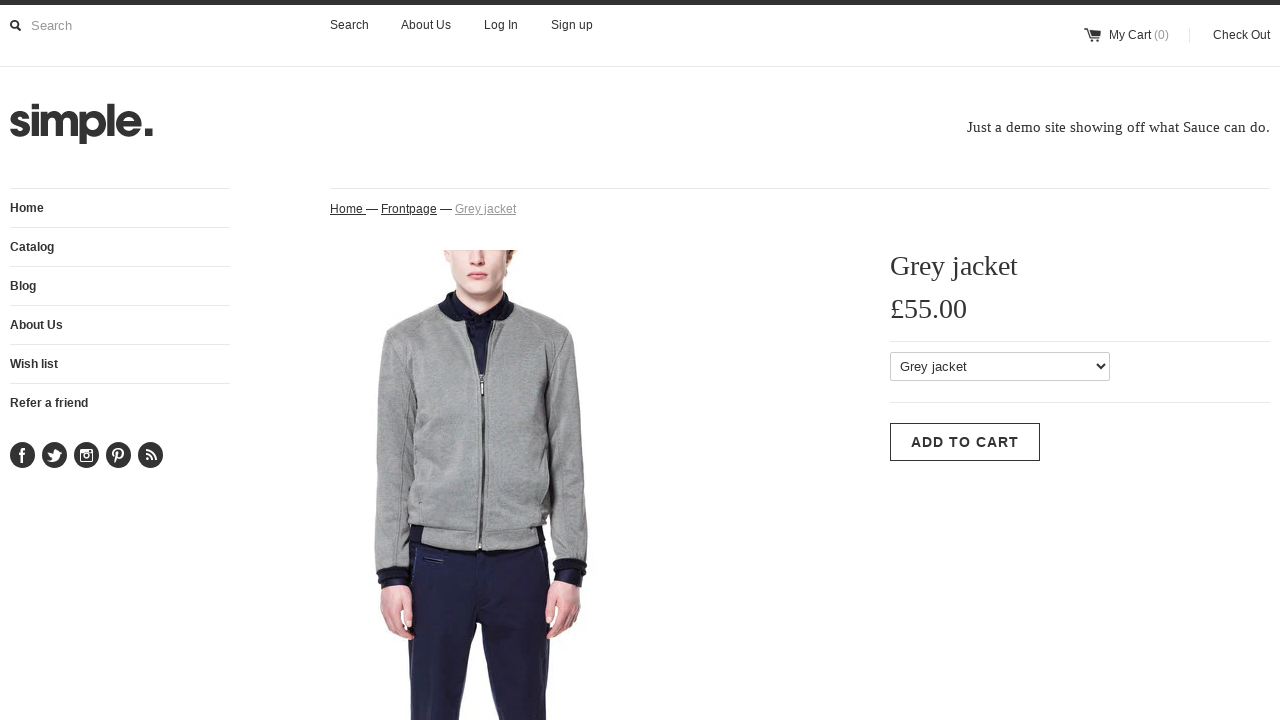

Frontpage breadcrumb link became visible
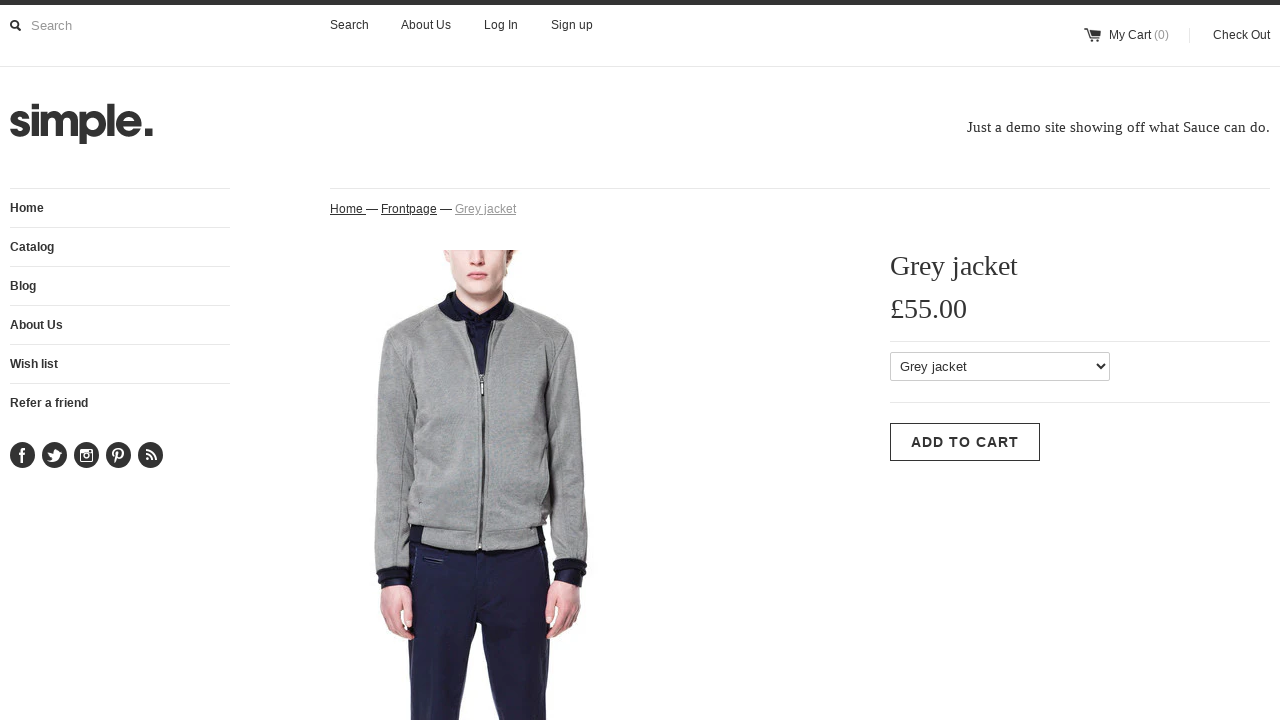

Clicked Frontpage breadcrumb link at (409, 209) on xpath=//span[contains(text(),'Frontpage')]
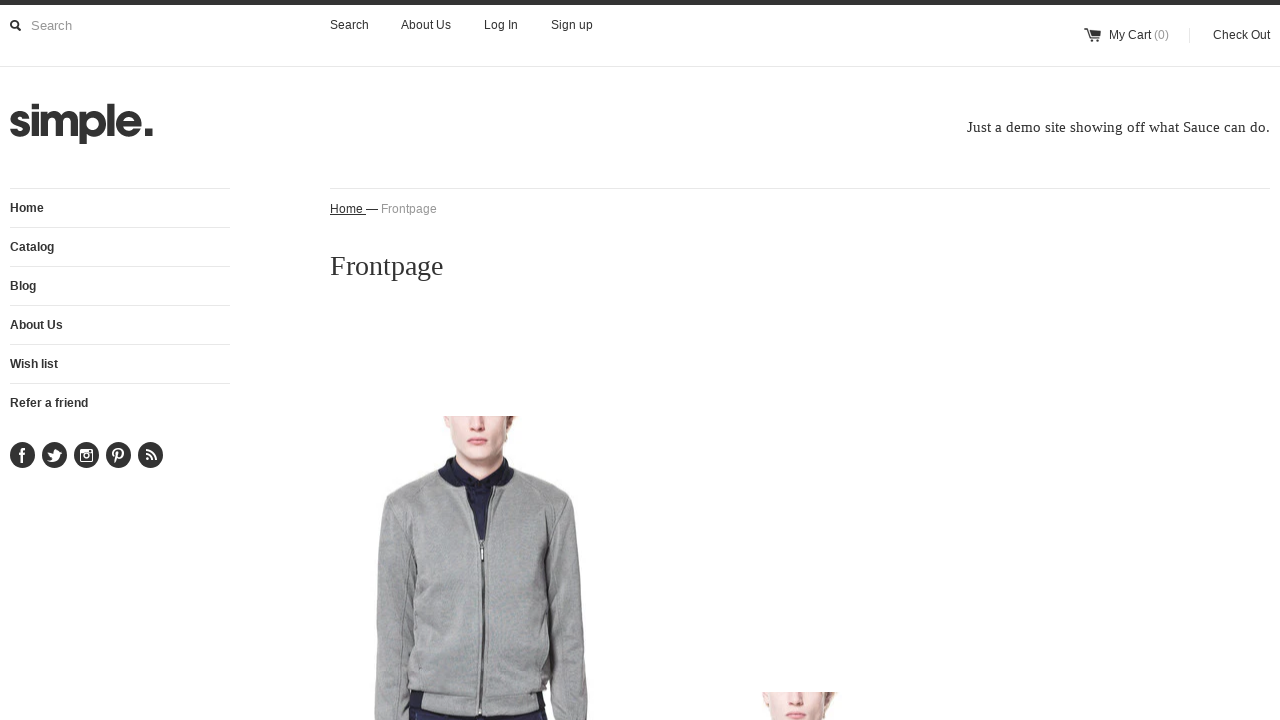

Successfully navigated to Frontpage collection
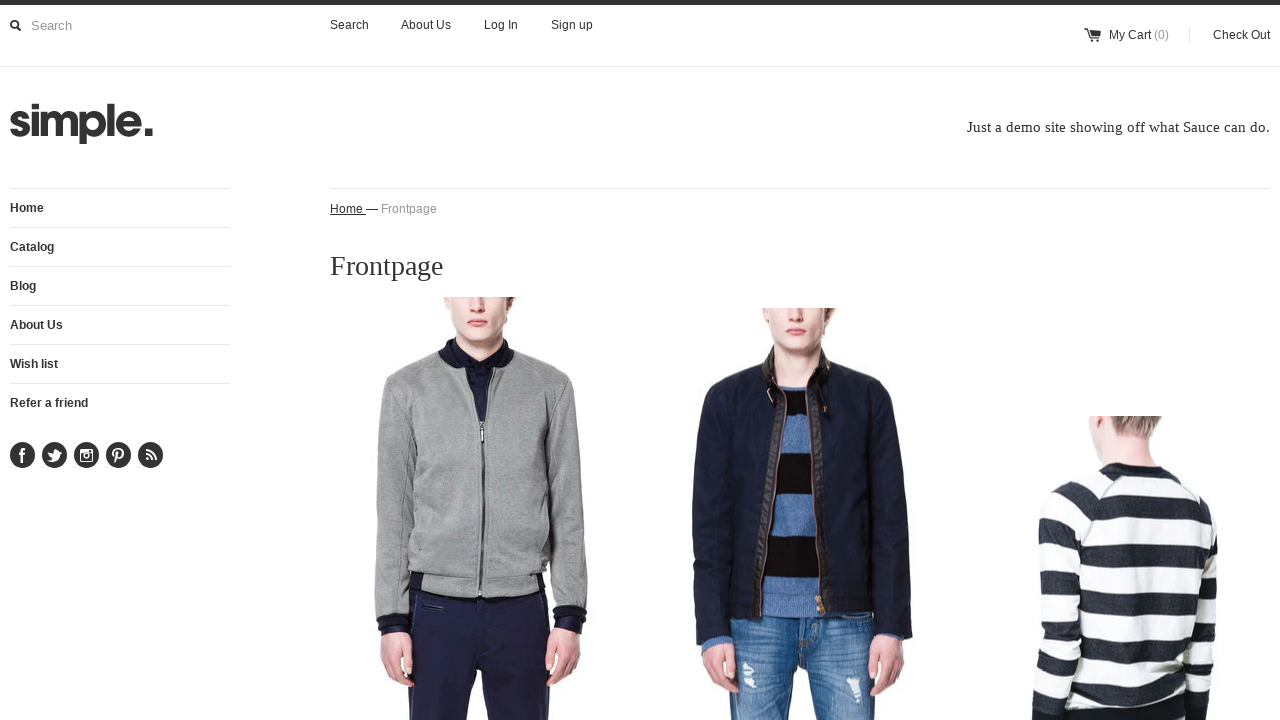

Home breadcrumb link became visible
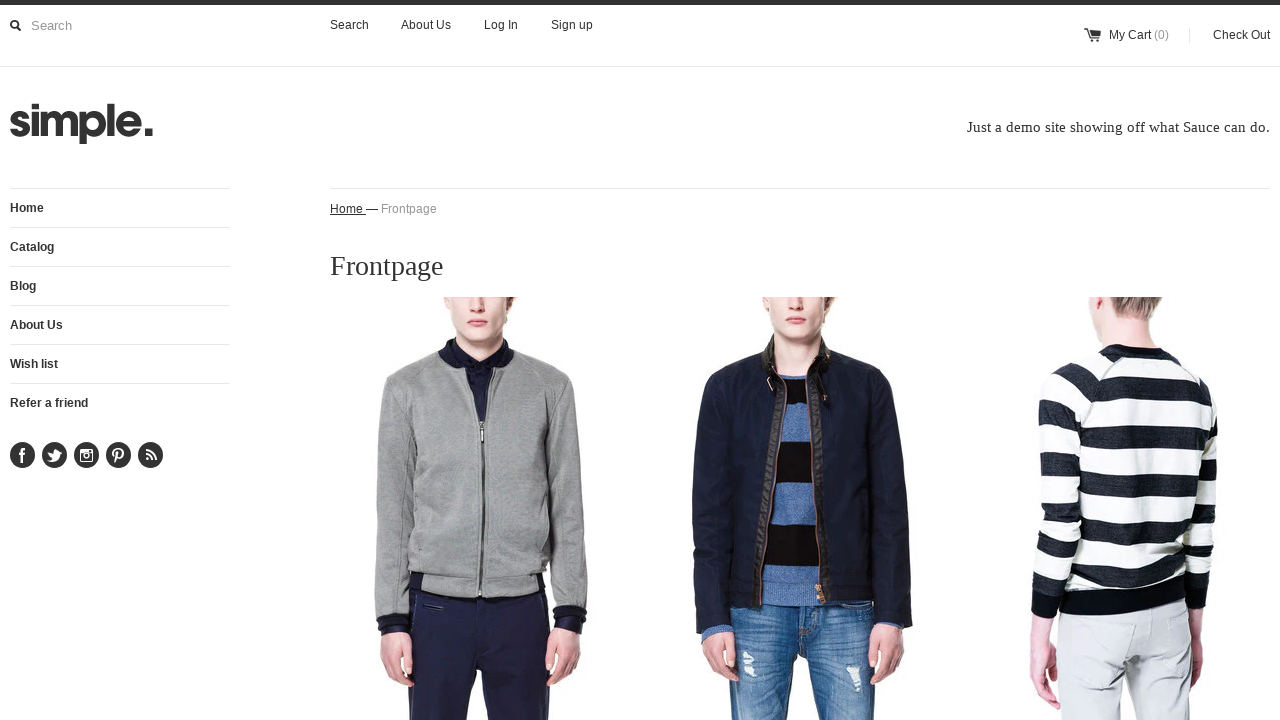

Clicked Home breadcrumb link at (346, 209) on xpath=//span[contains(text(),'Home')]
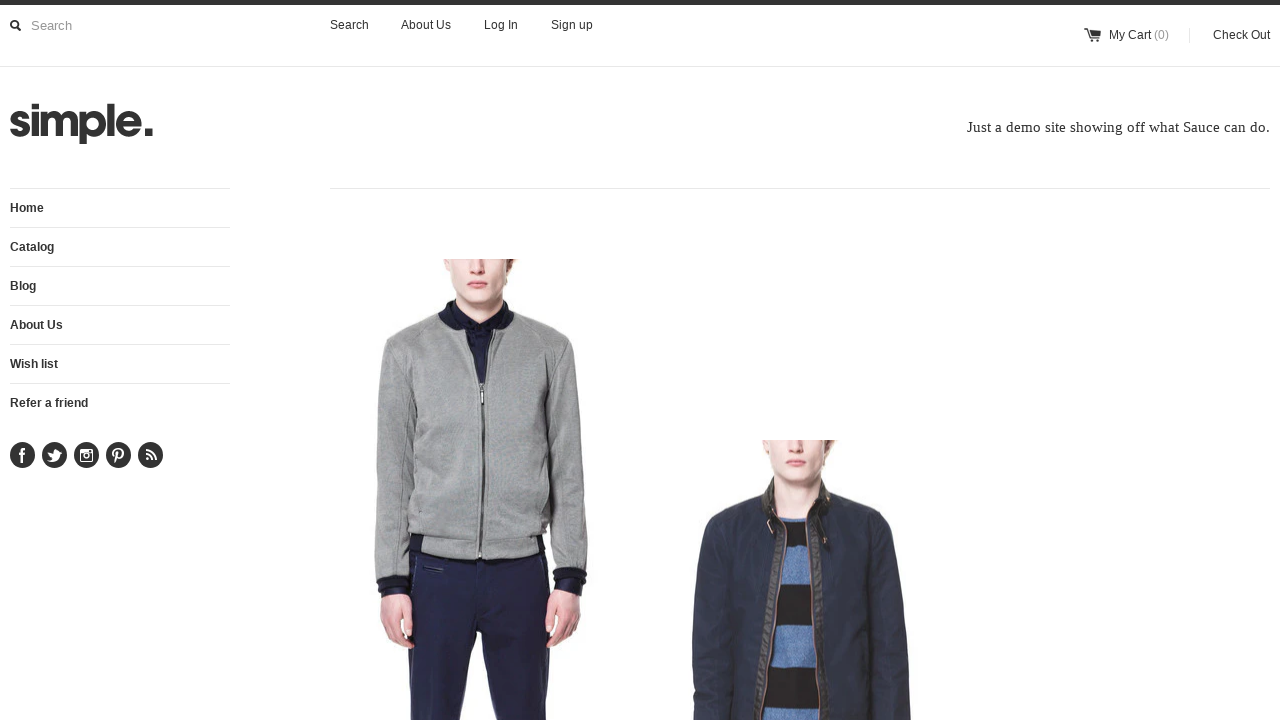

Successfully navigated to Home page
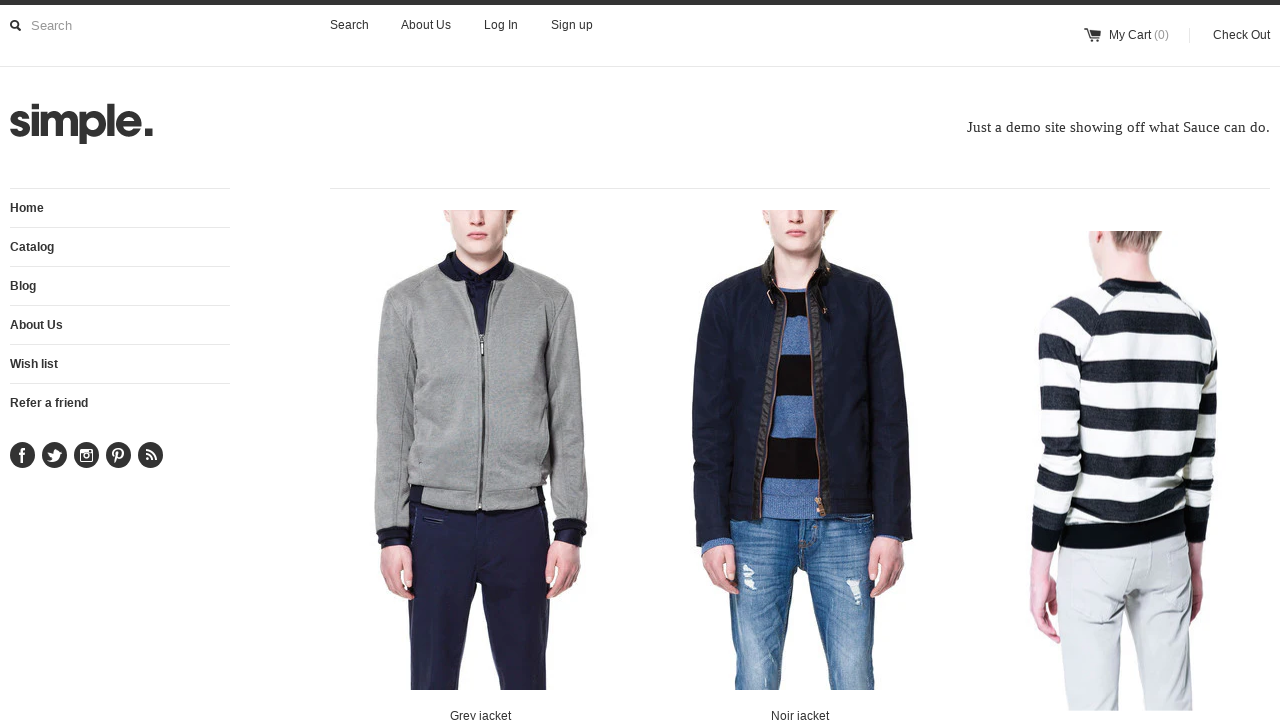

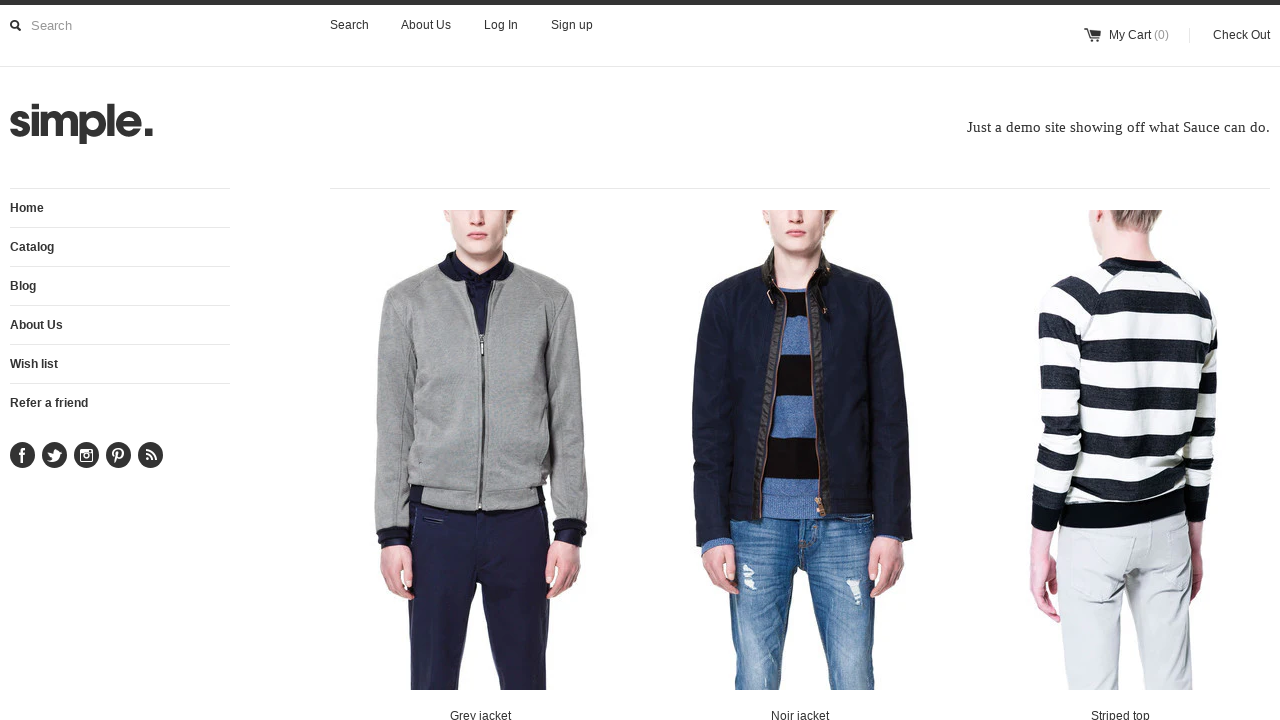